Tests dynamic controls page by clicking the remove button and verifying the "It's gone!" message appears.

Starting URL: https://the-internet.herokuapp.com/dynamic_controls

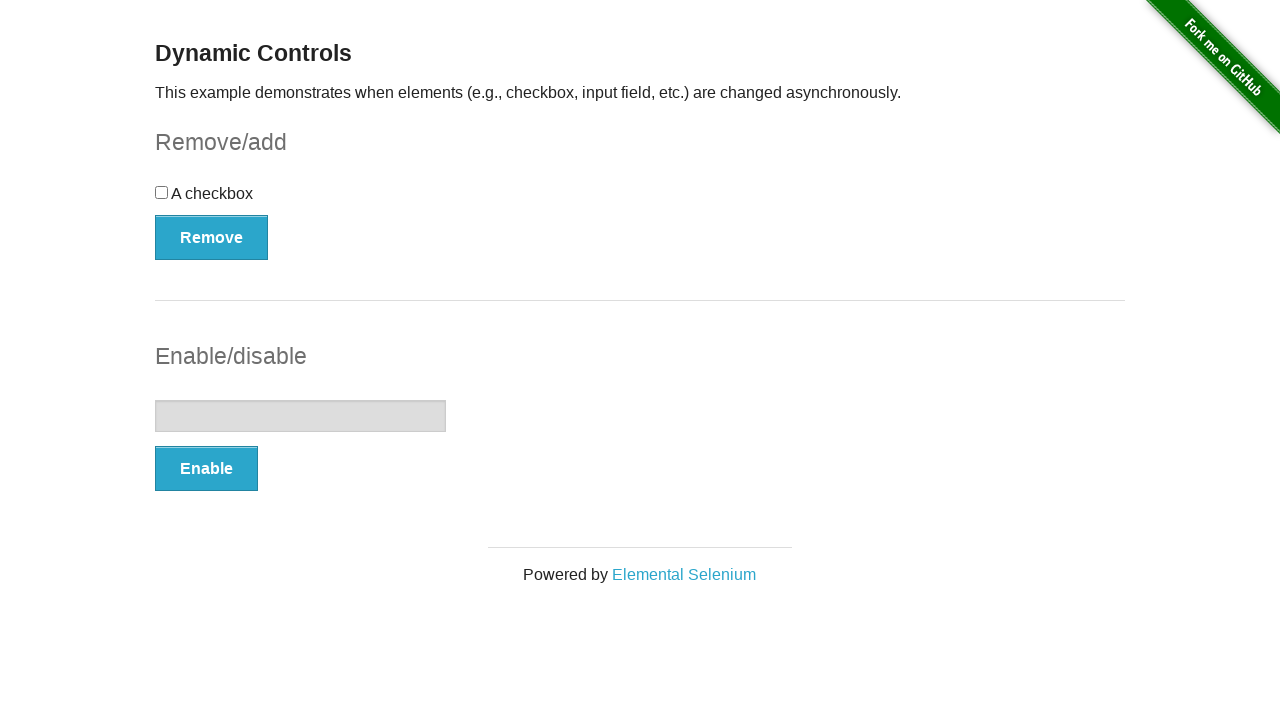

Clicked the remove button on dynamic controls page at (212, 237) on xpath=(//button[@type='button'])[1]
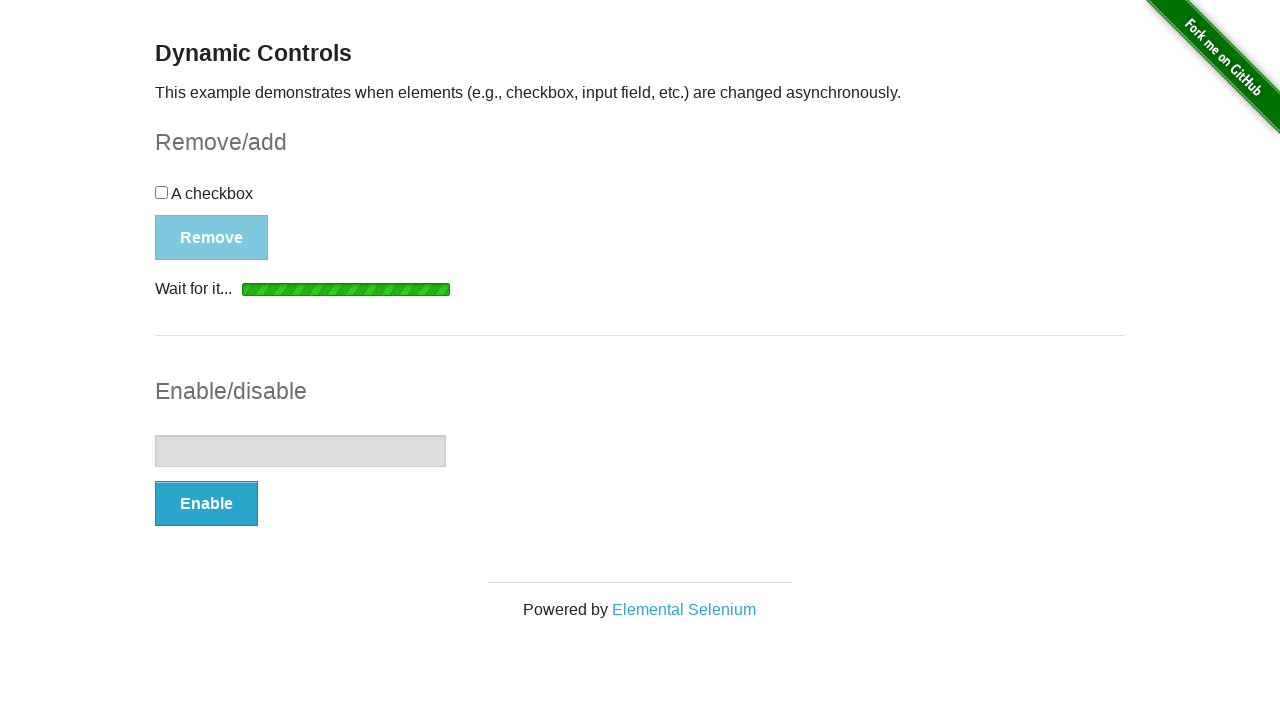

Waited for the 'It's gone!' message to appear
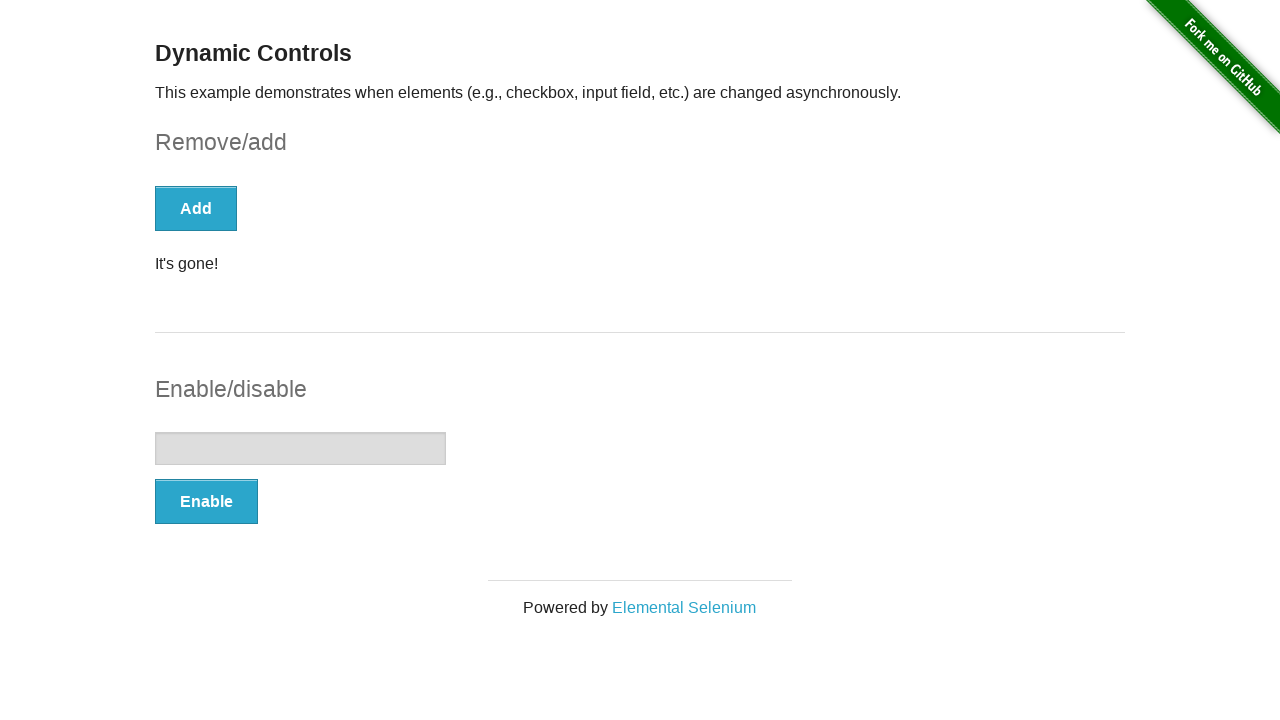

Verified that the message text is 'It's gone!'
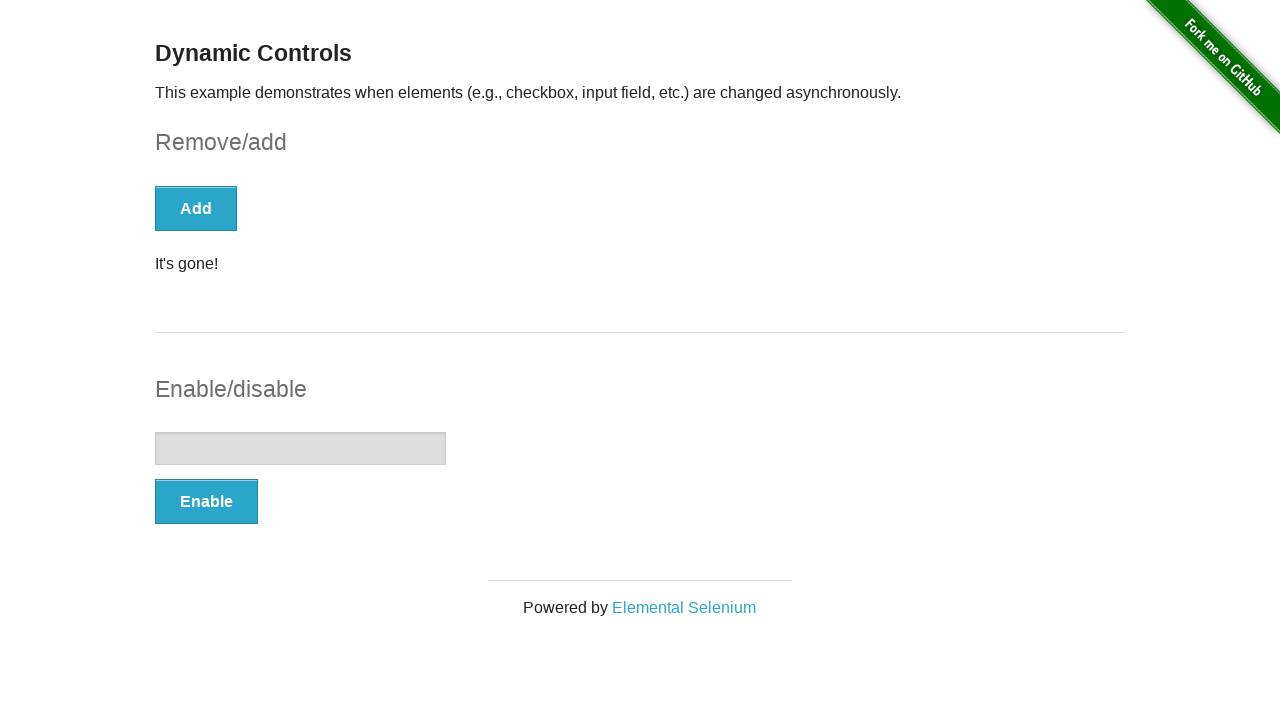

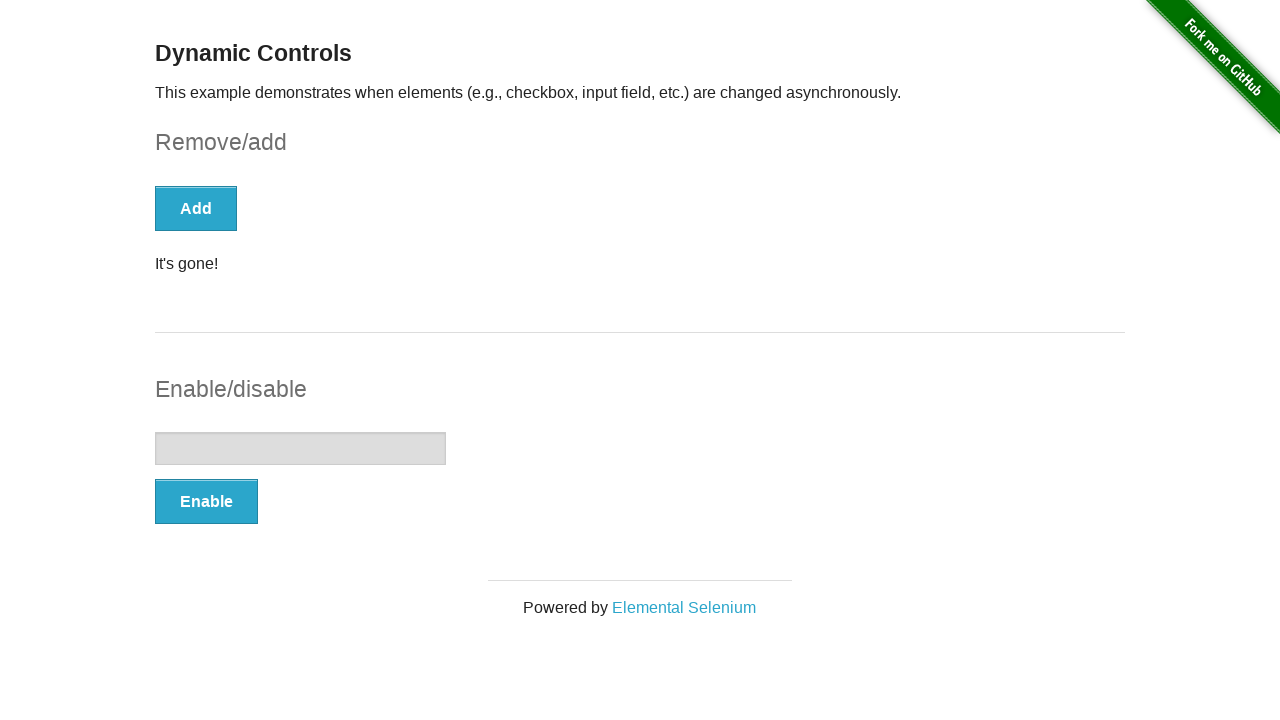